Tests window handling by opening a new window, switching to it to verify content, then closing it and returning to the parent window

Starting URL: https://the-internet.herokuapp.com/windows

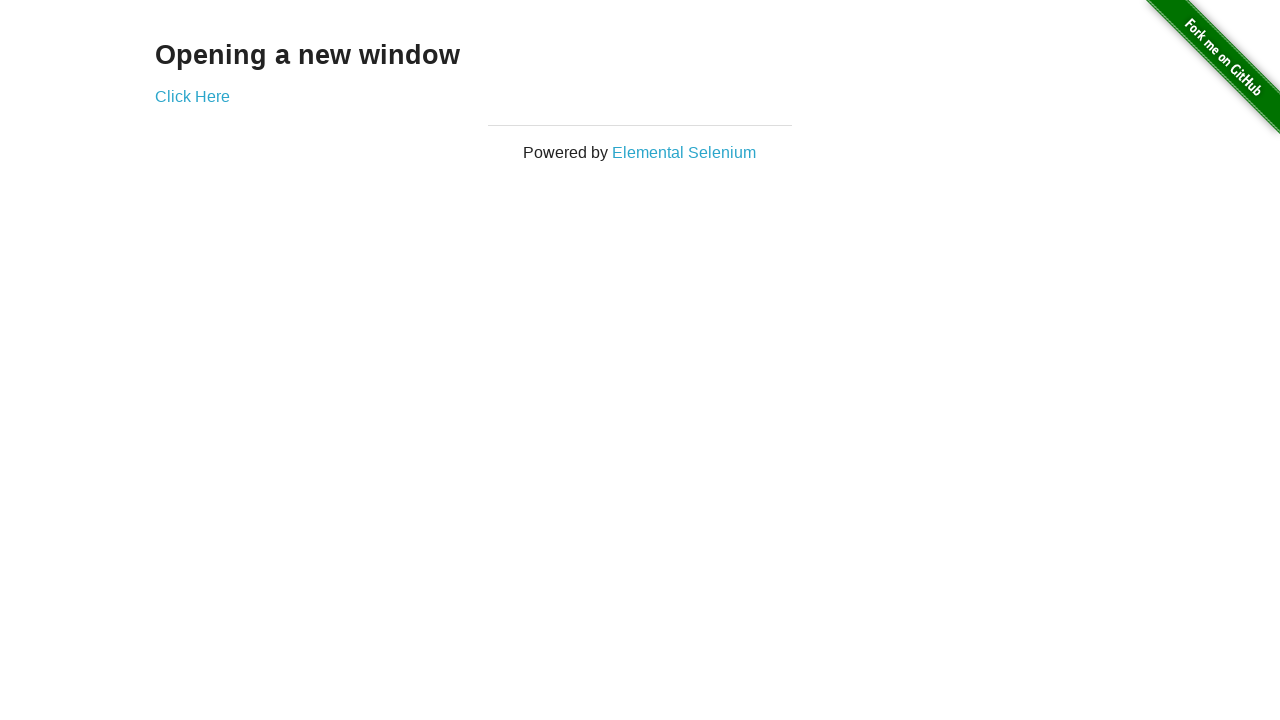

Clicked 'Click Here' link to open new window at (192, 96) on a:text('Click Here')
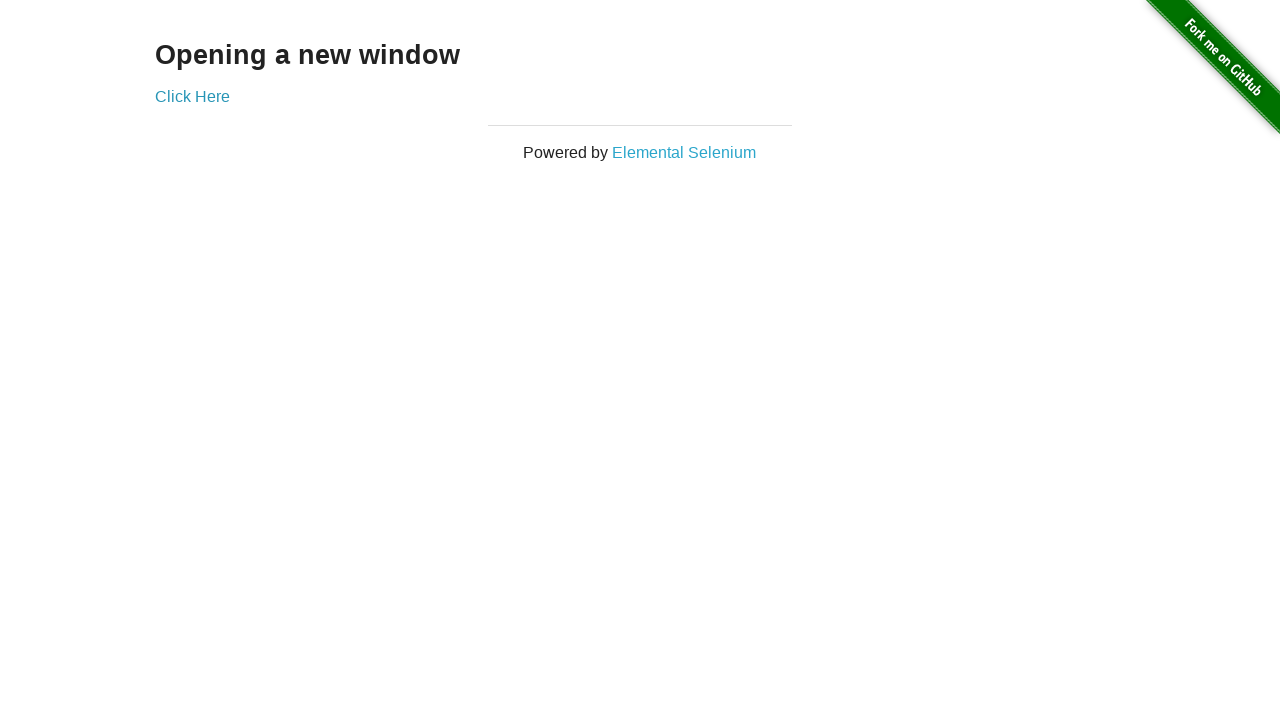

New window opened and captured
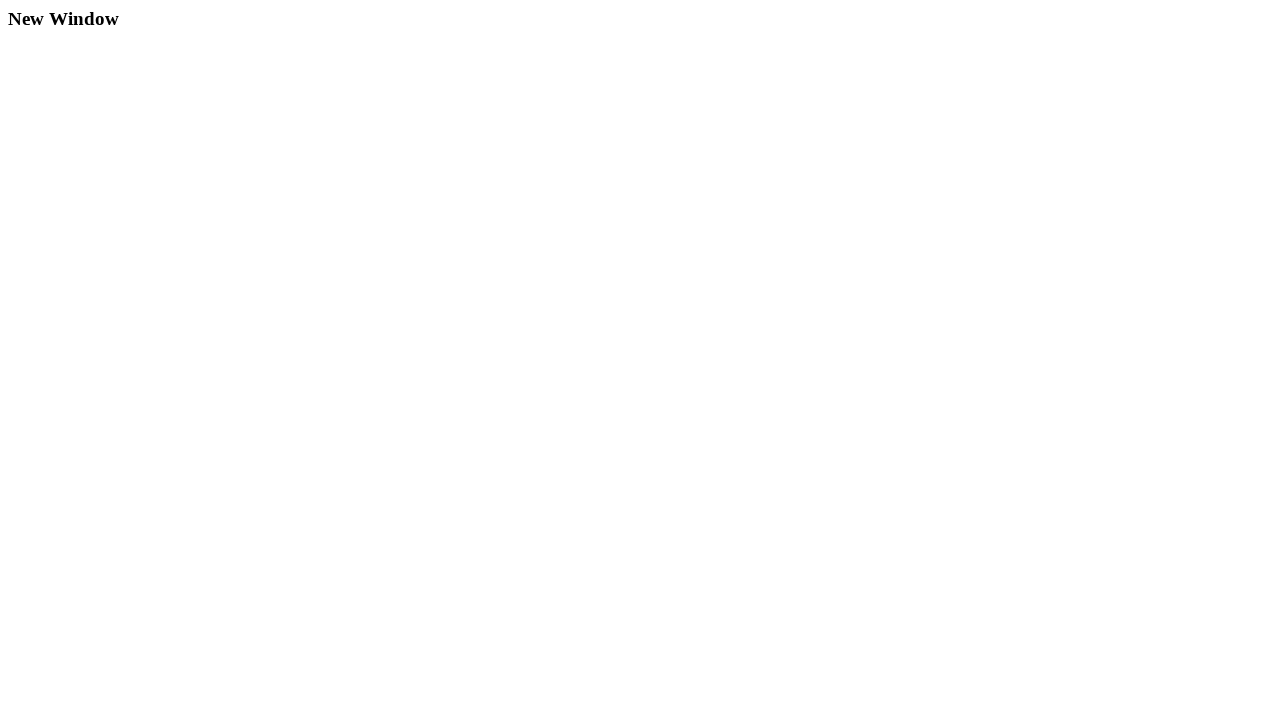

Verified new window content displays 'New Window' heading
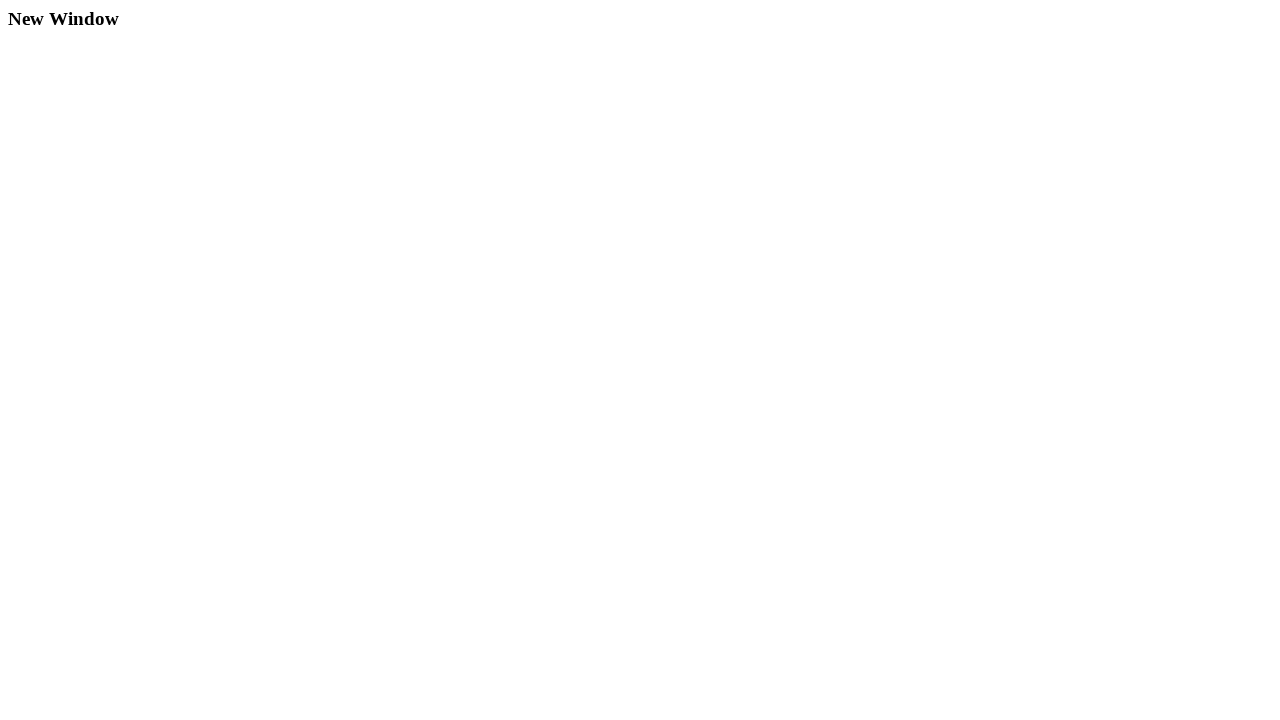

Closed the child window
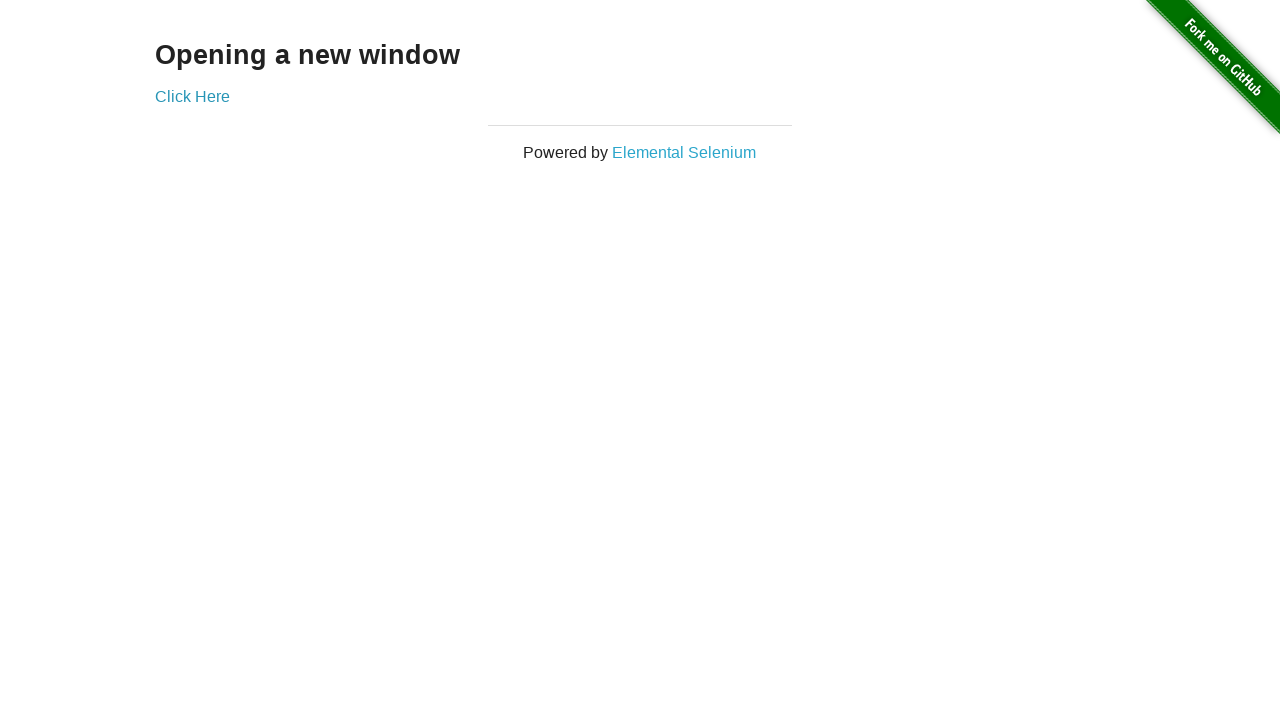

Verified parent window content contains 'Opening a new window' heading
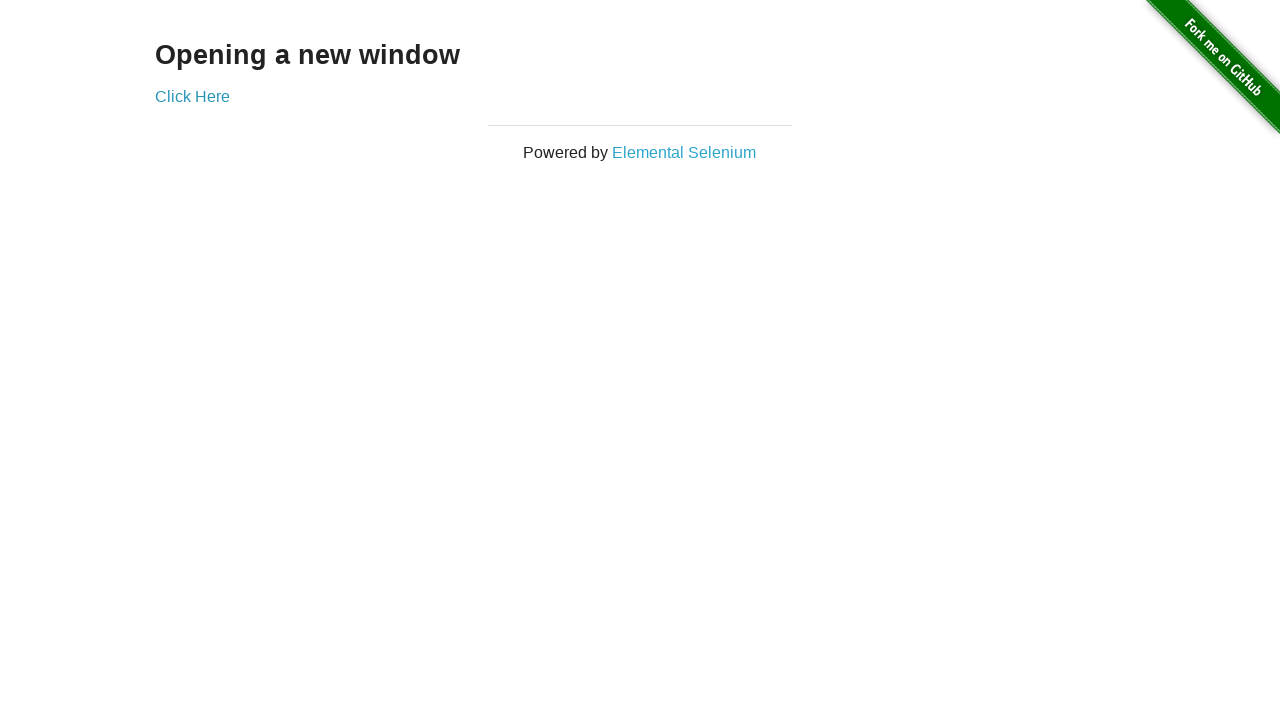

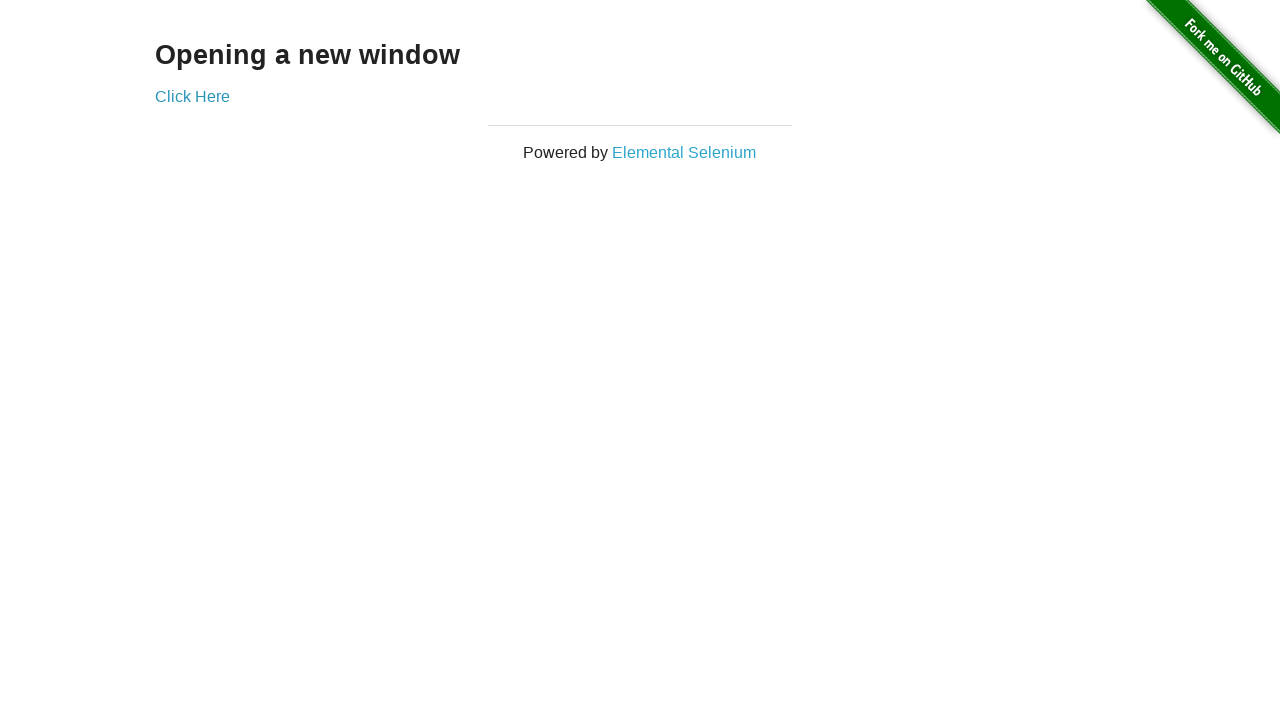